Tests the Add/Remove Elements functionality by clicking the add button multiple times and verifying that delete buttons appear

Starting URL: https://the-internet.herokuapp.com/

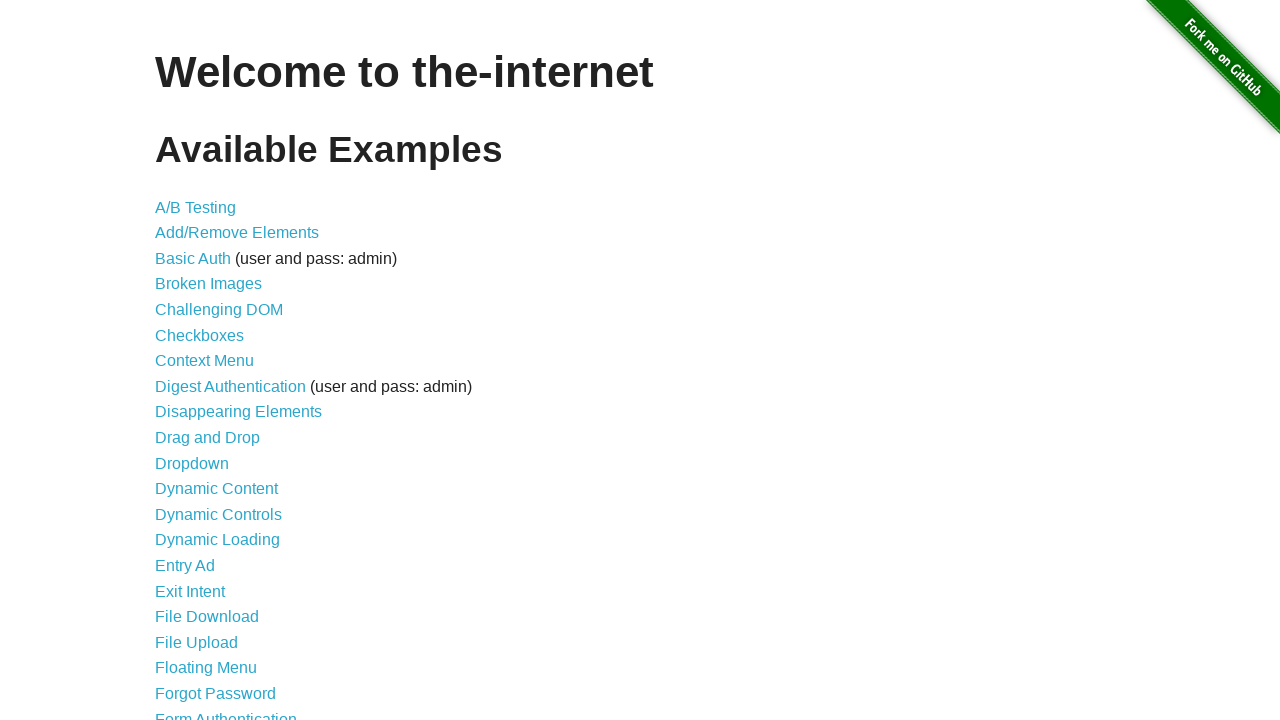

Clicked on Add/Remove Elements link at (237, 233) on text=Add/Remove Elements
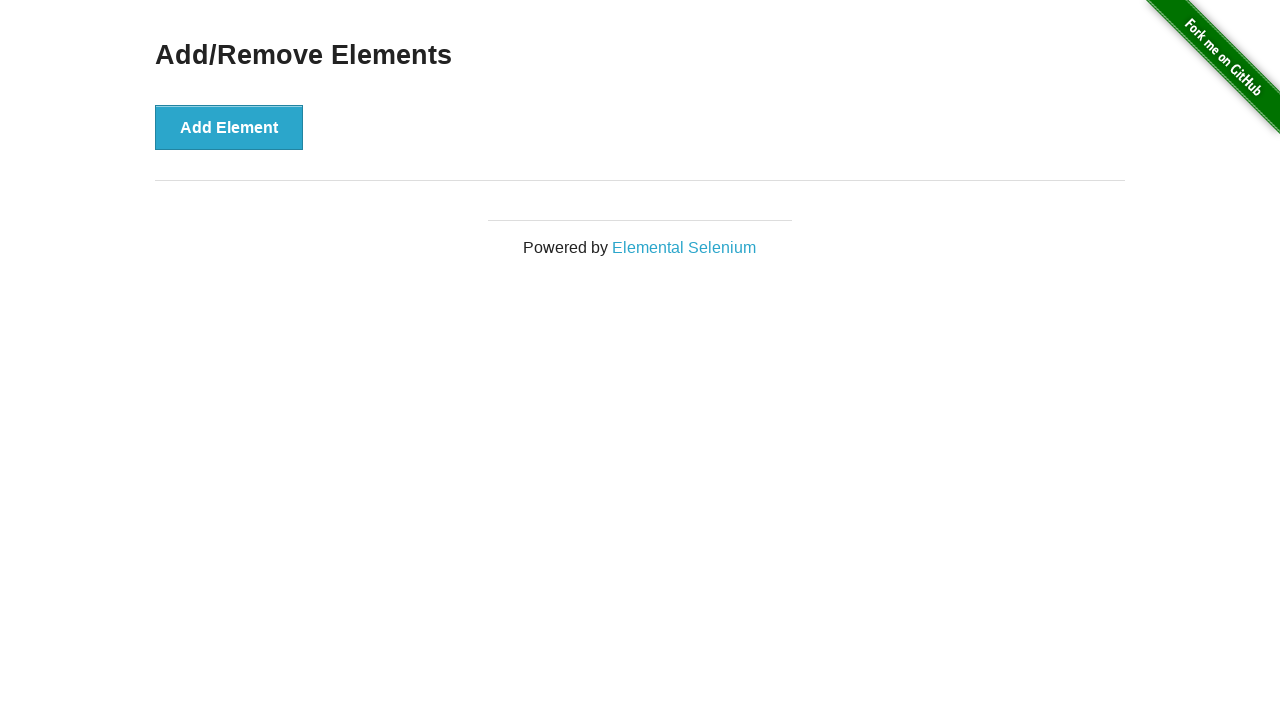

Add Element button became visible
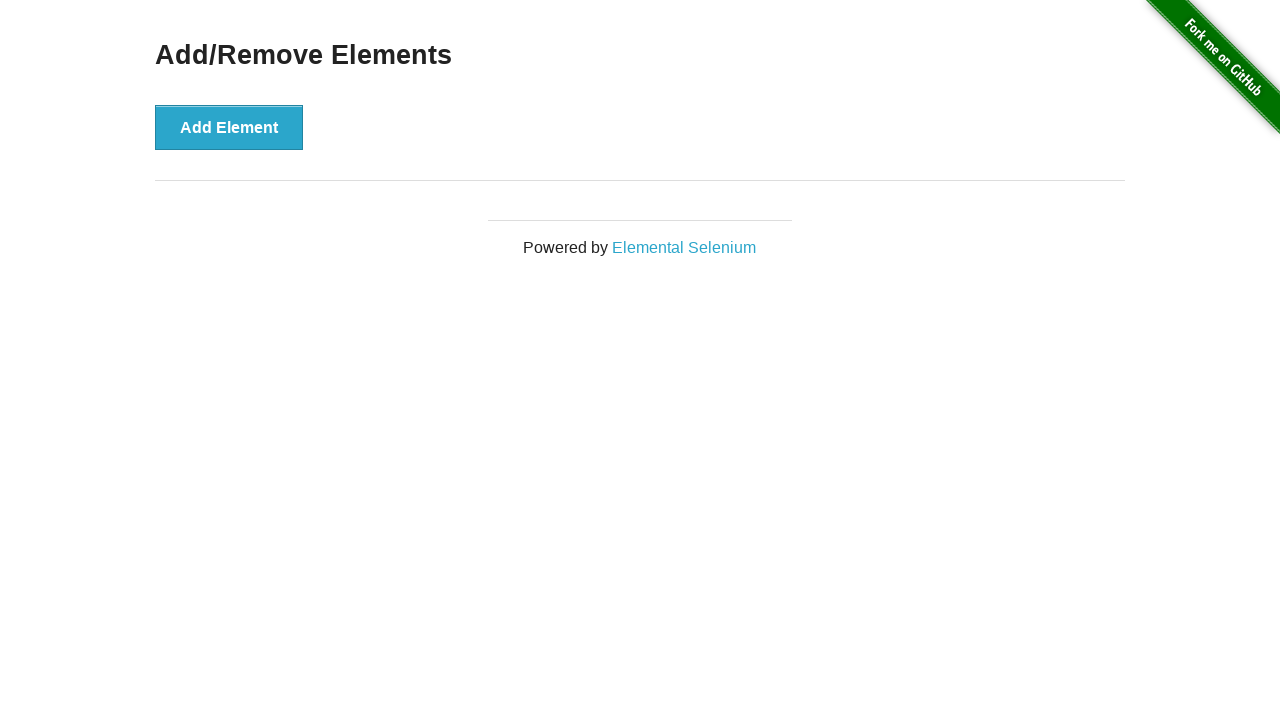

Clicked Add Element button for the first time at (229, 127) on button[onclick='addElement()']
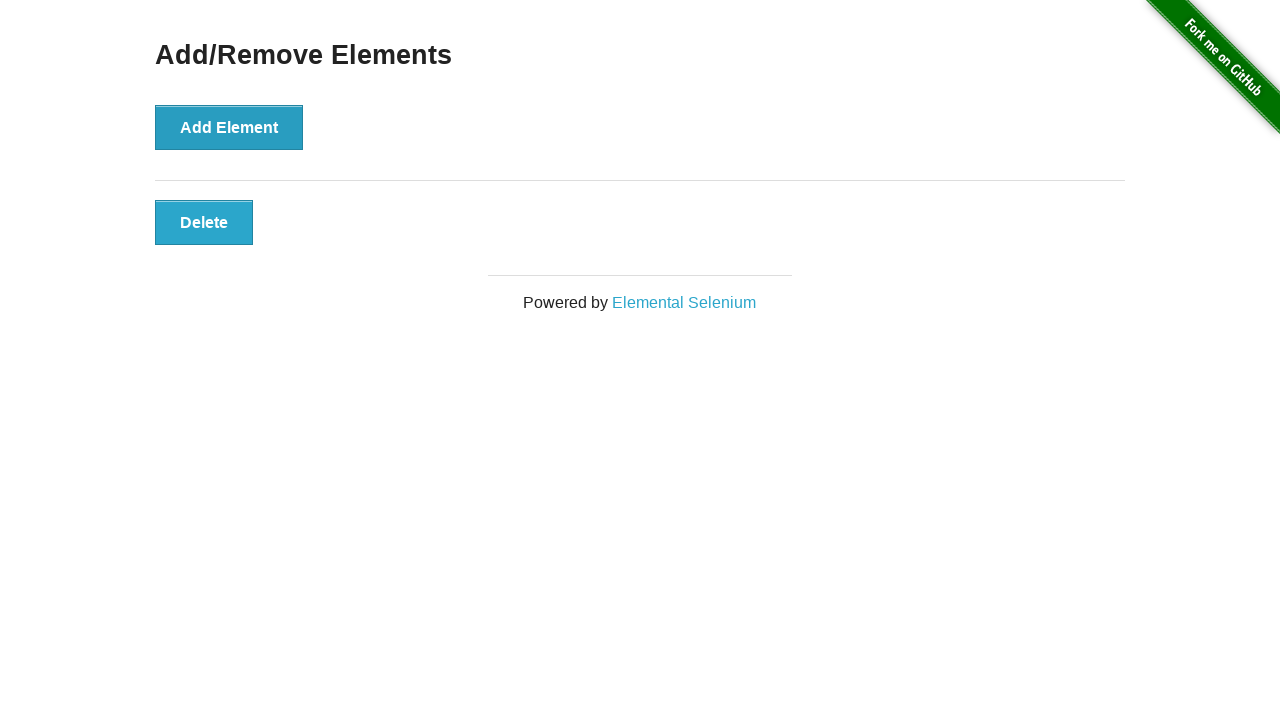

First delete button appeared
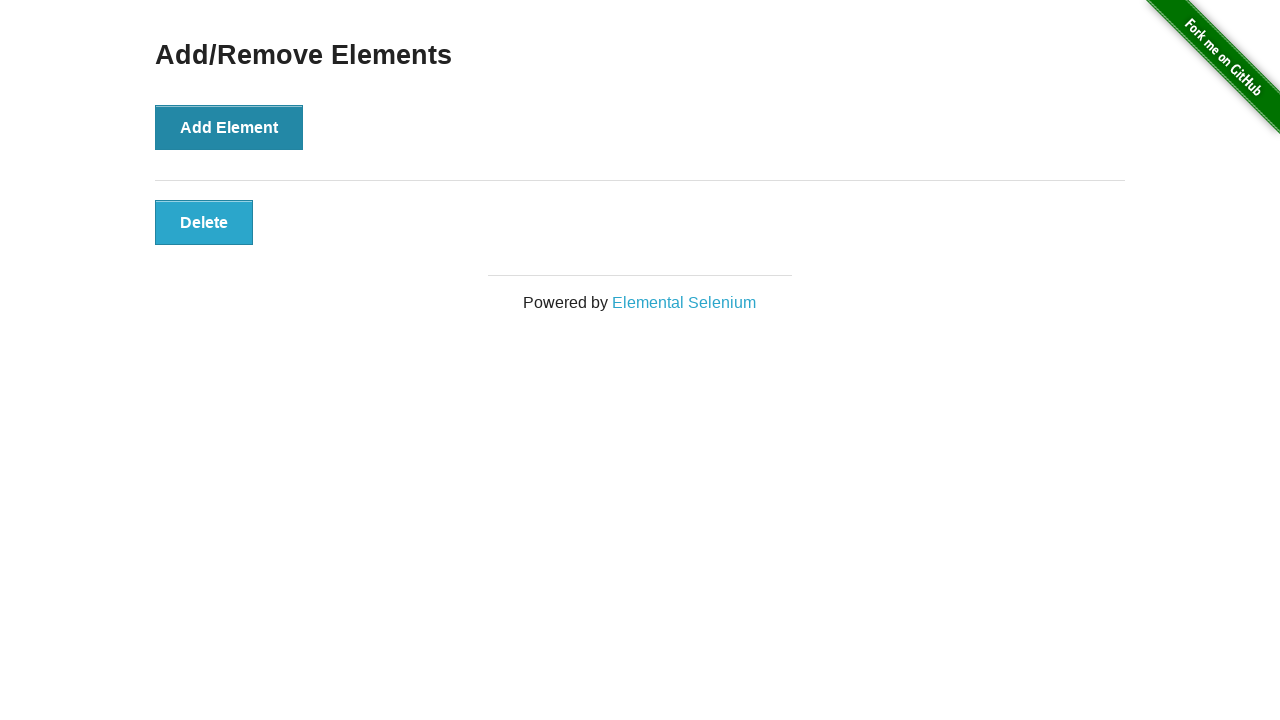

Clicked Add Element button for the second time at (229, 127) on button[onclick='addElement()']
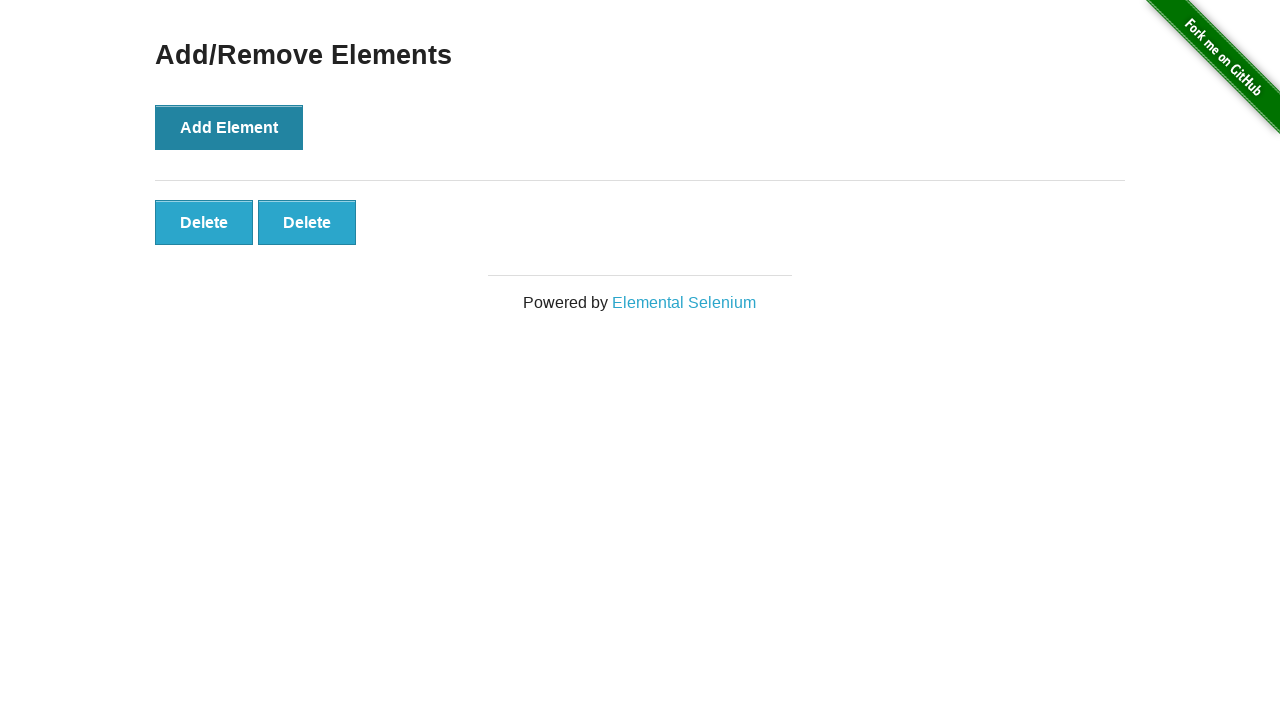

Delete buttons are present (2 elements added)
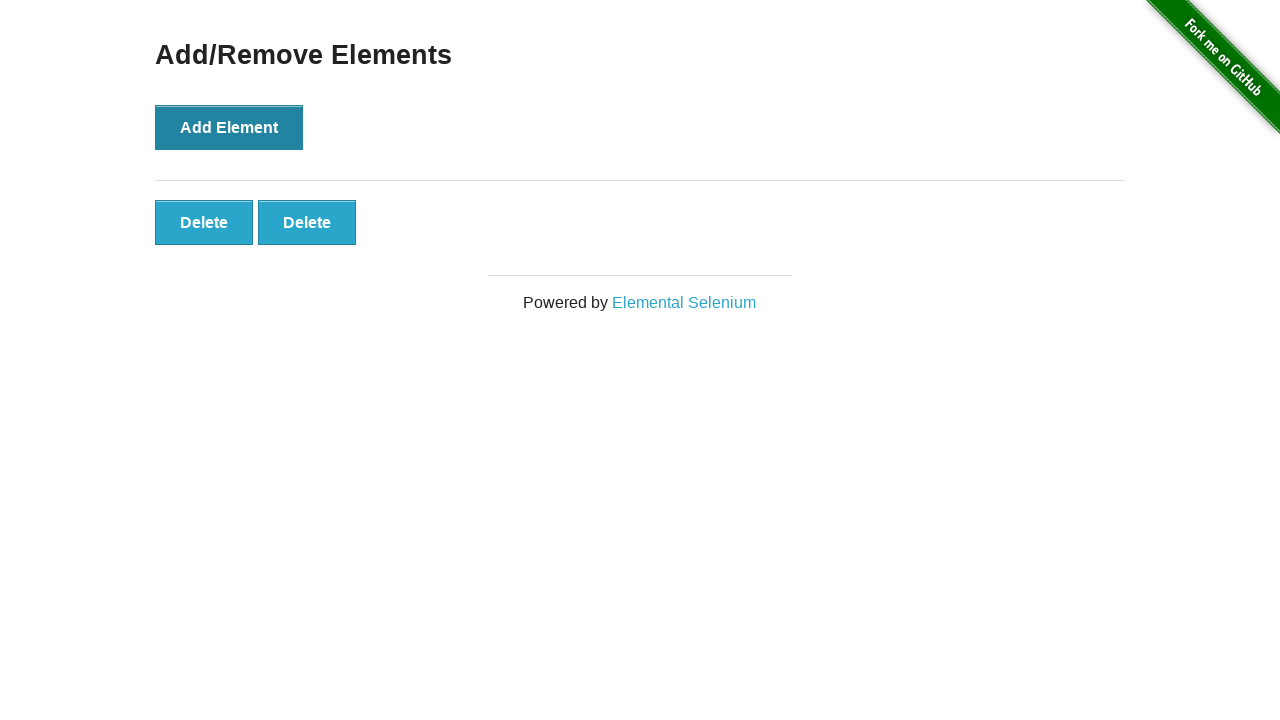

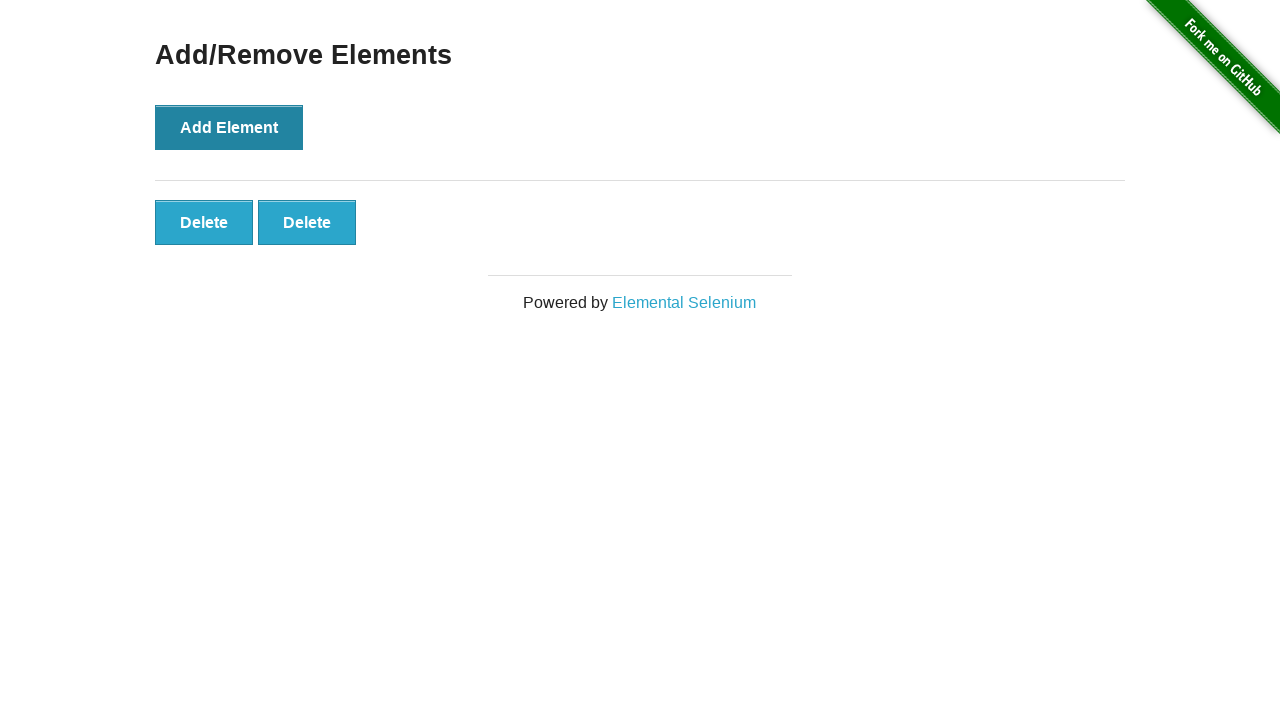